Tests a broken link by clicking on it and verifying that the navigation returns a 500 status code response.

Starting URL: https://demoqa.com/broken

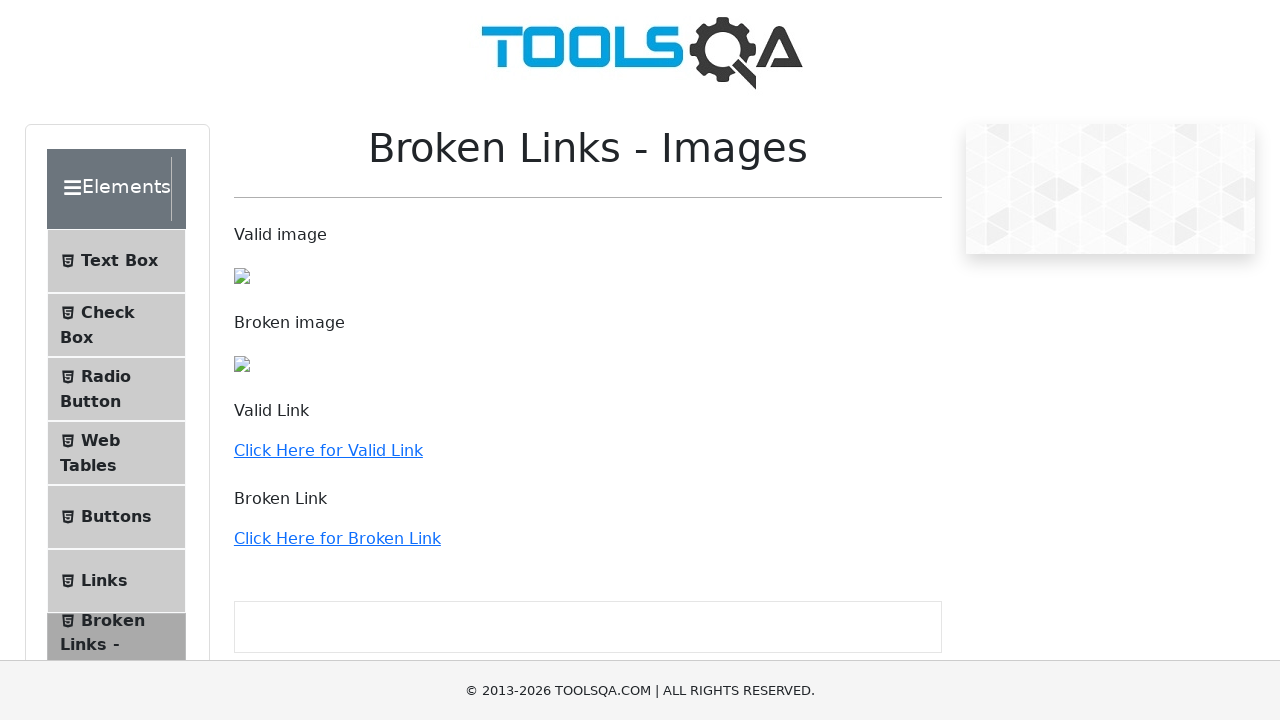

Clicked on 'Click Here for Broken Link' and expected navigation at (337, 538) on internal:text="Click Here for Broken Link"i
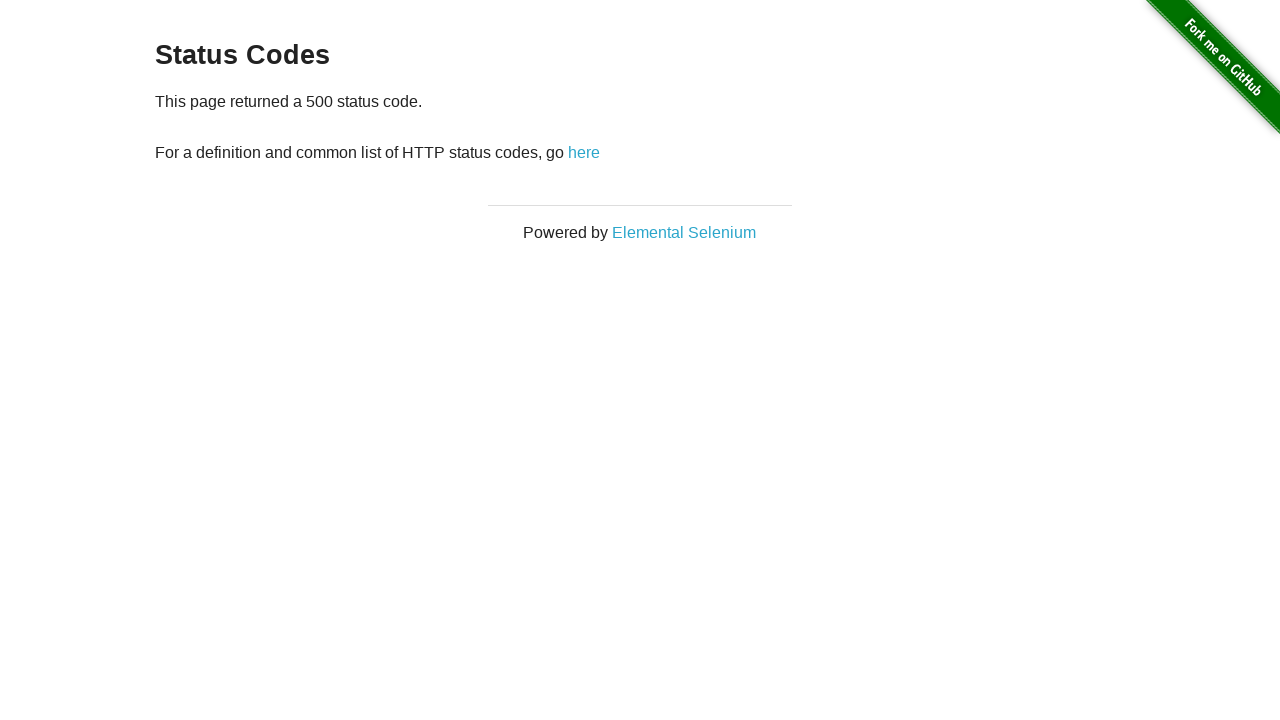

Navigation completed and response captured
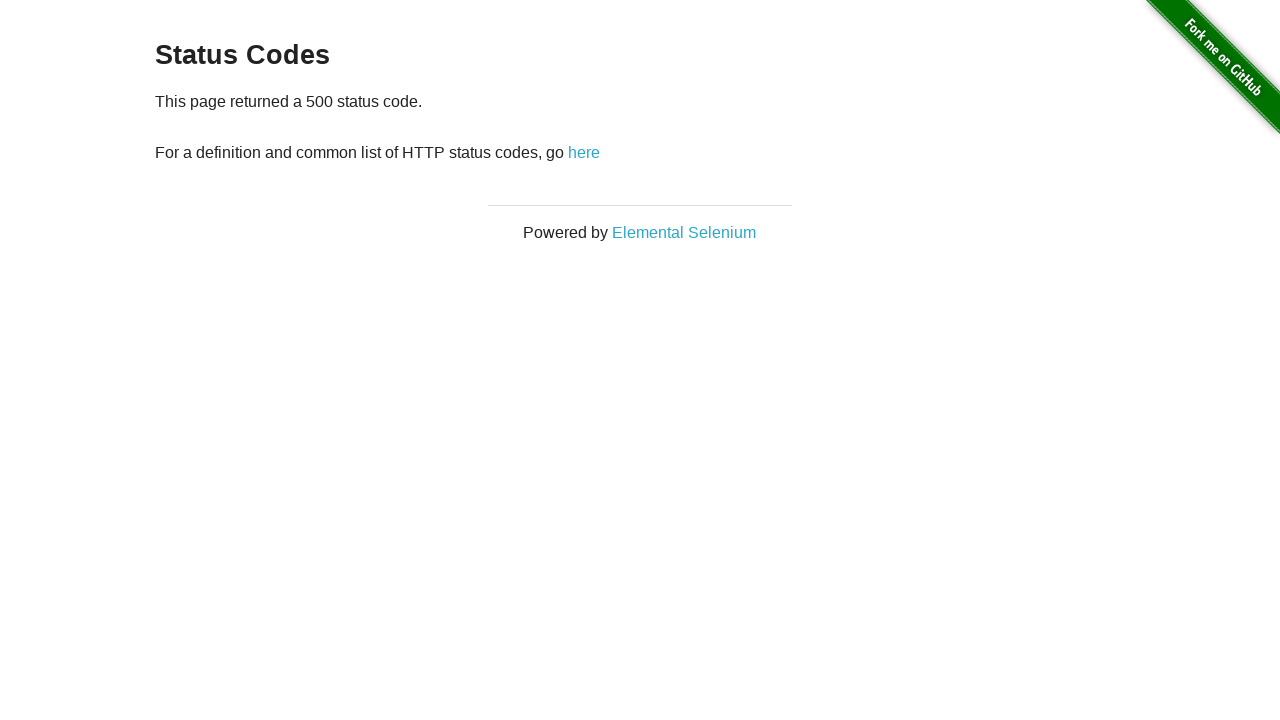

Verified response status code is 500
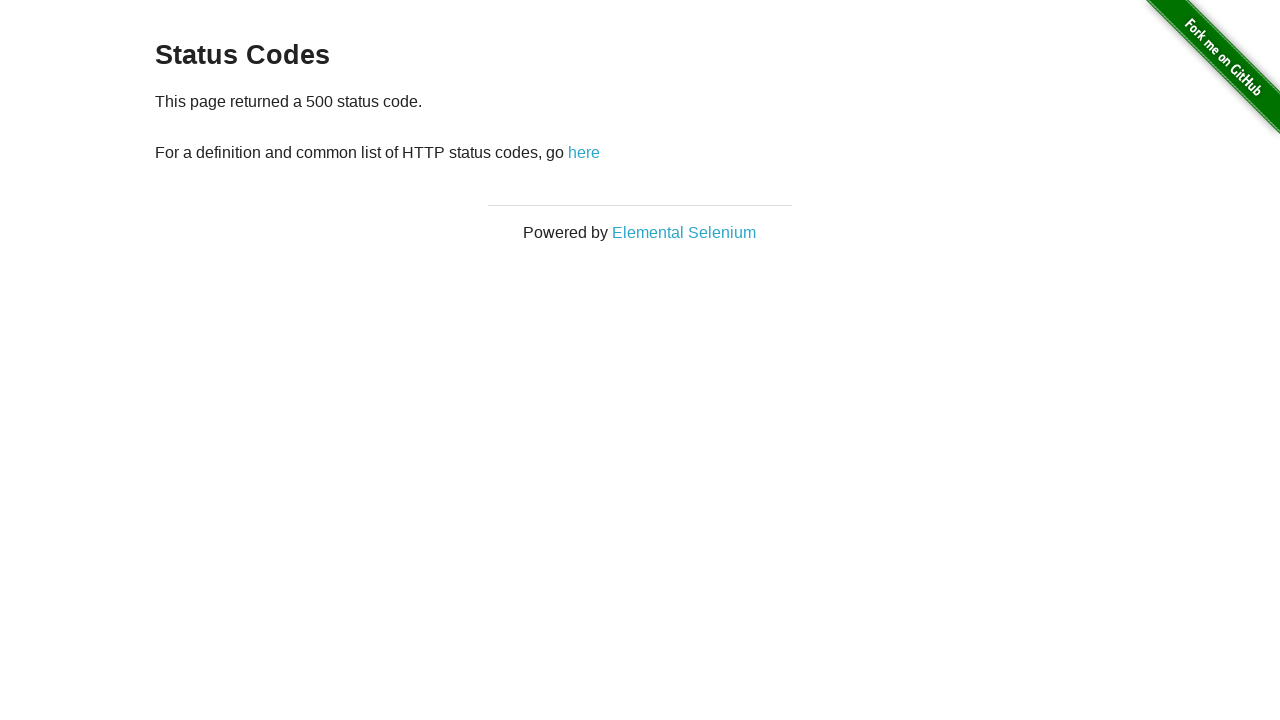

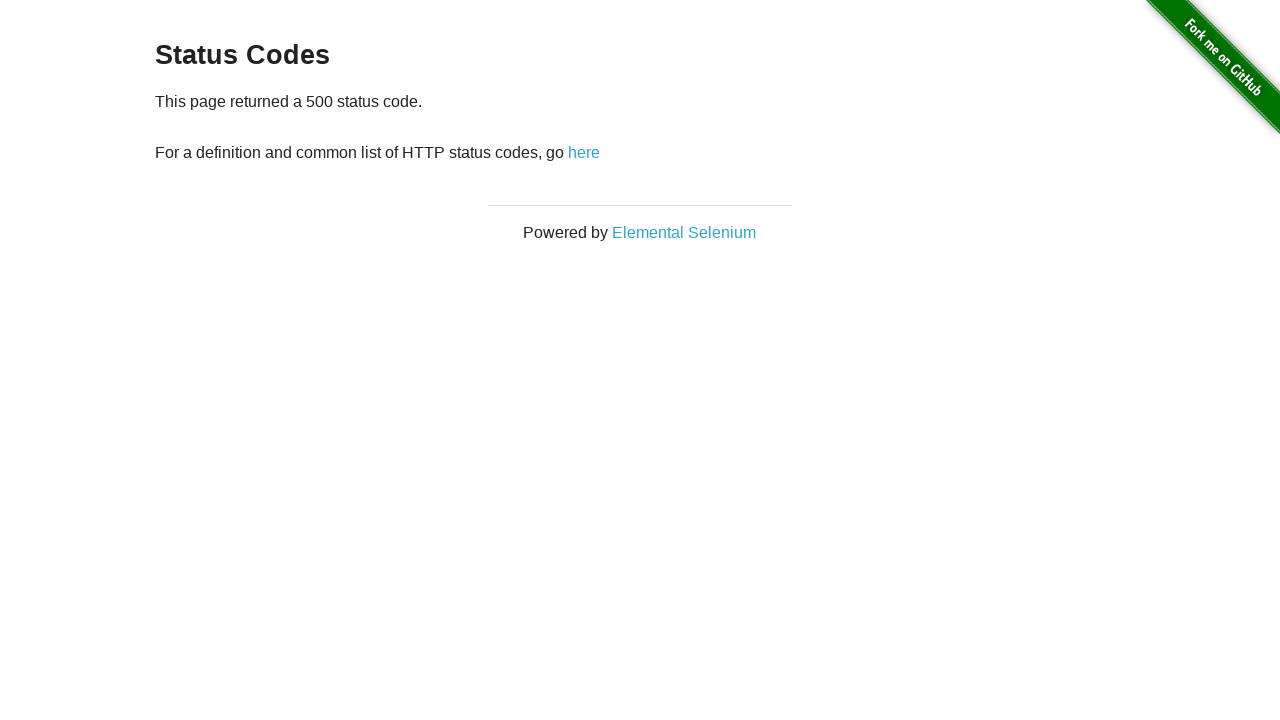